Tests handling of multiple browser windows/tabs by clicking a link that opens a new tab, then switching to the newly opened window and verifying it contains the expected URL.

Starting URL: https://rahulshettyacademy.com/AutomationPractice/

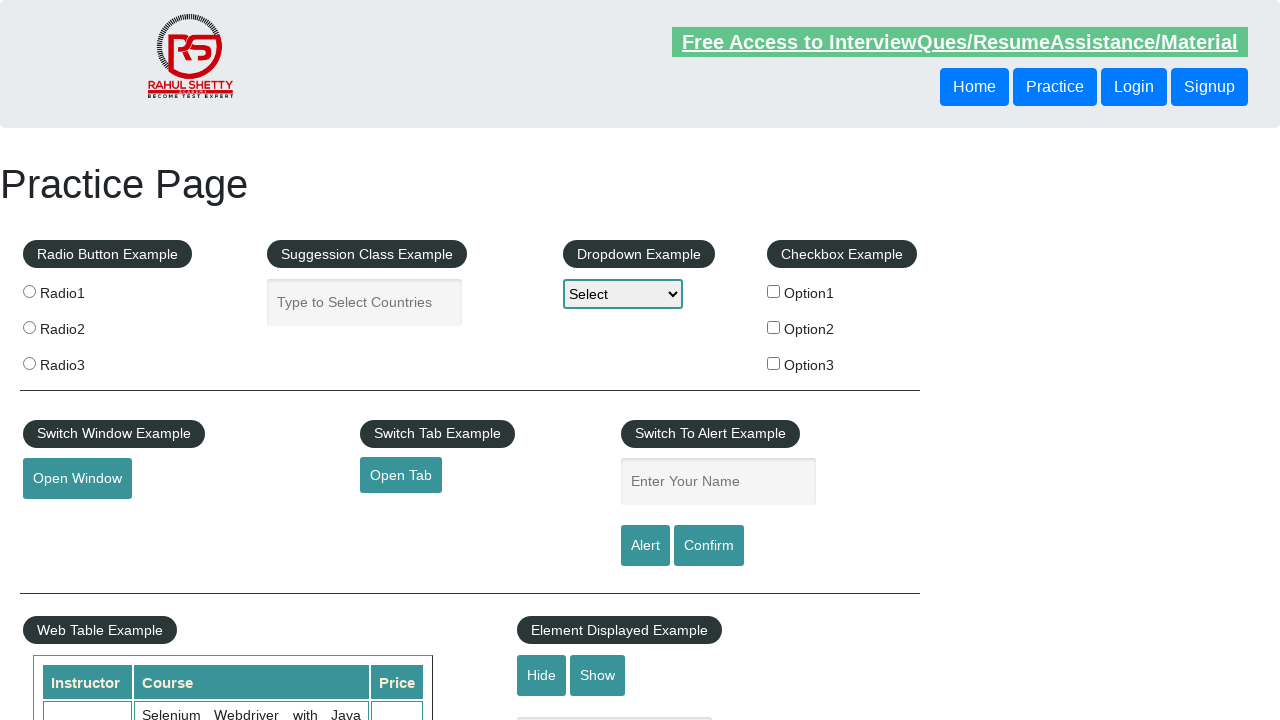

Clicked 'Open Tab' link to open new tab at (401, 475) on #opentab
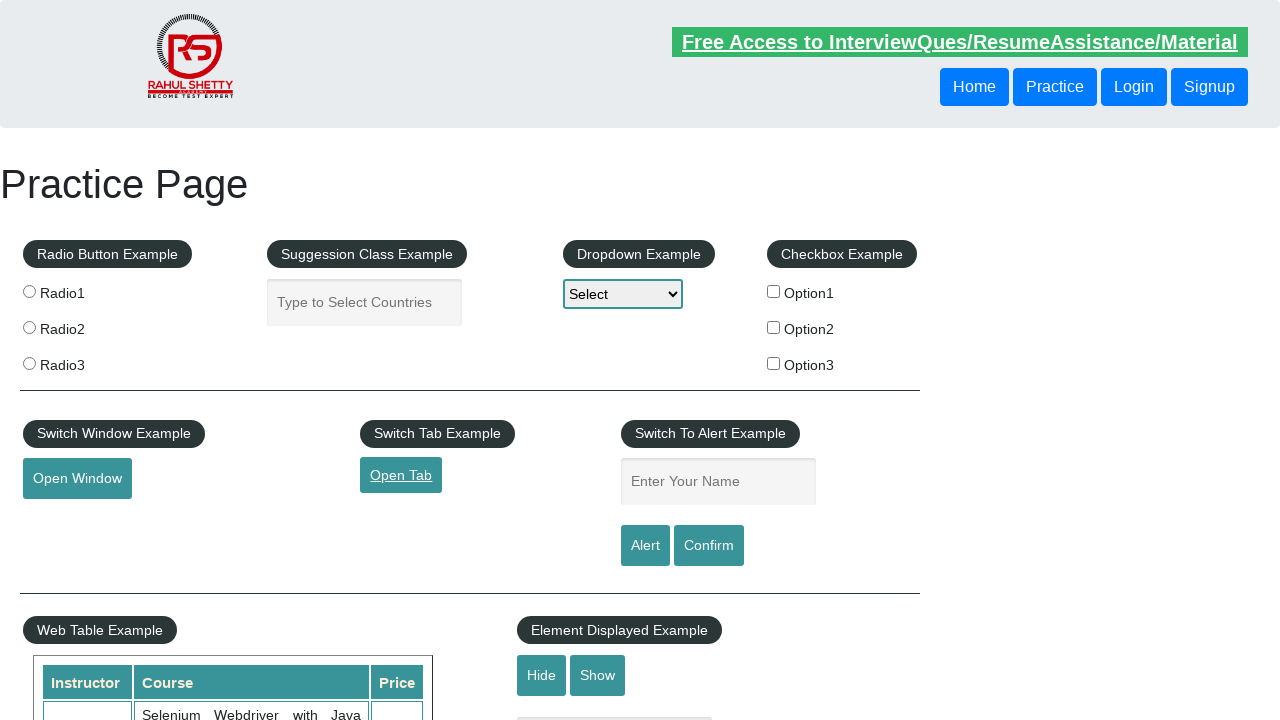

Waited 1000ms for new tab to open
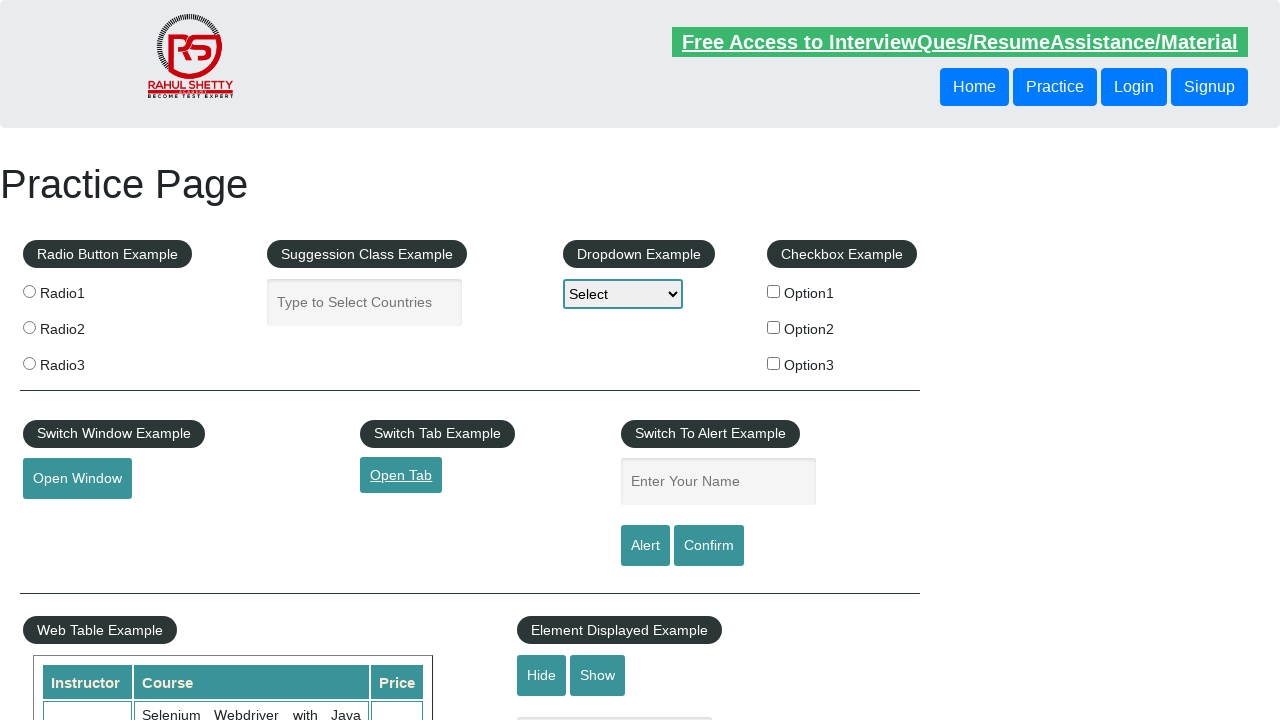

Retrieved all pages from context
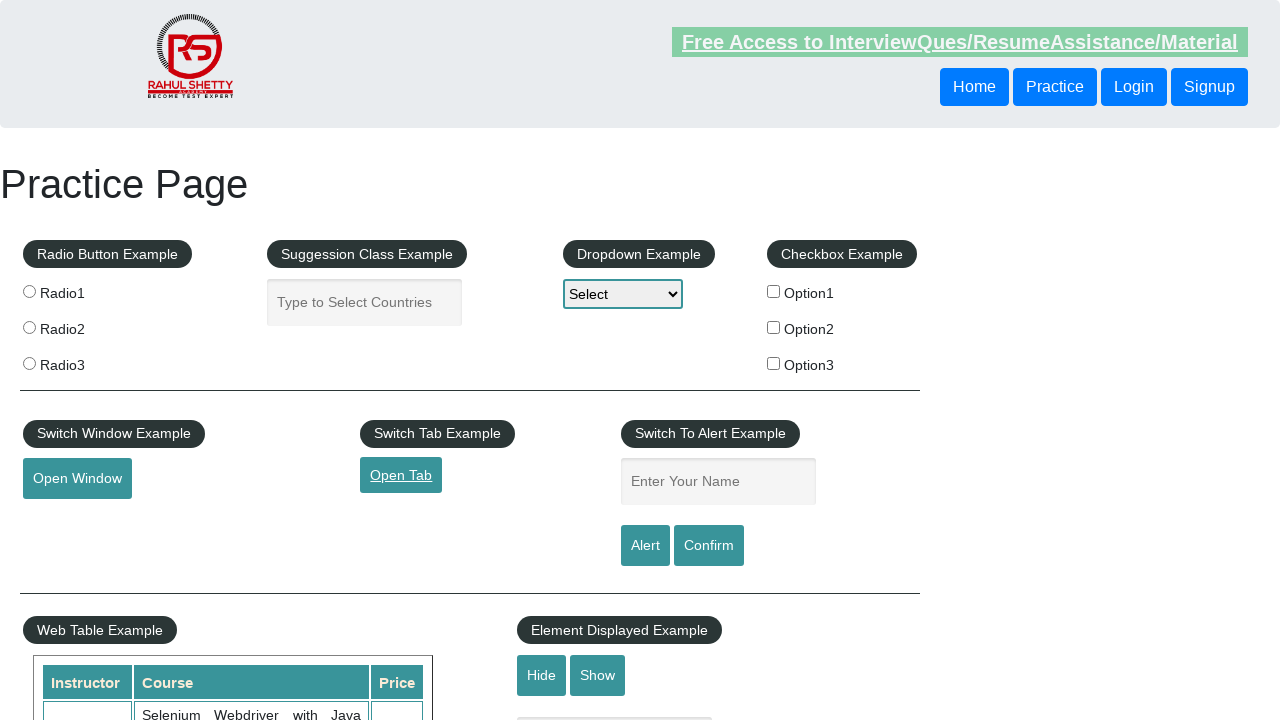

Found and brought new tab with 'qaclickacademy' URL to focus
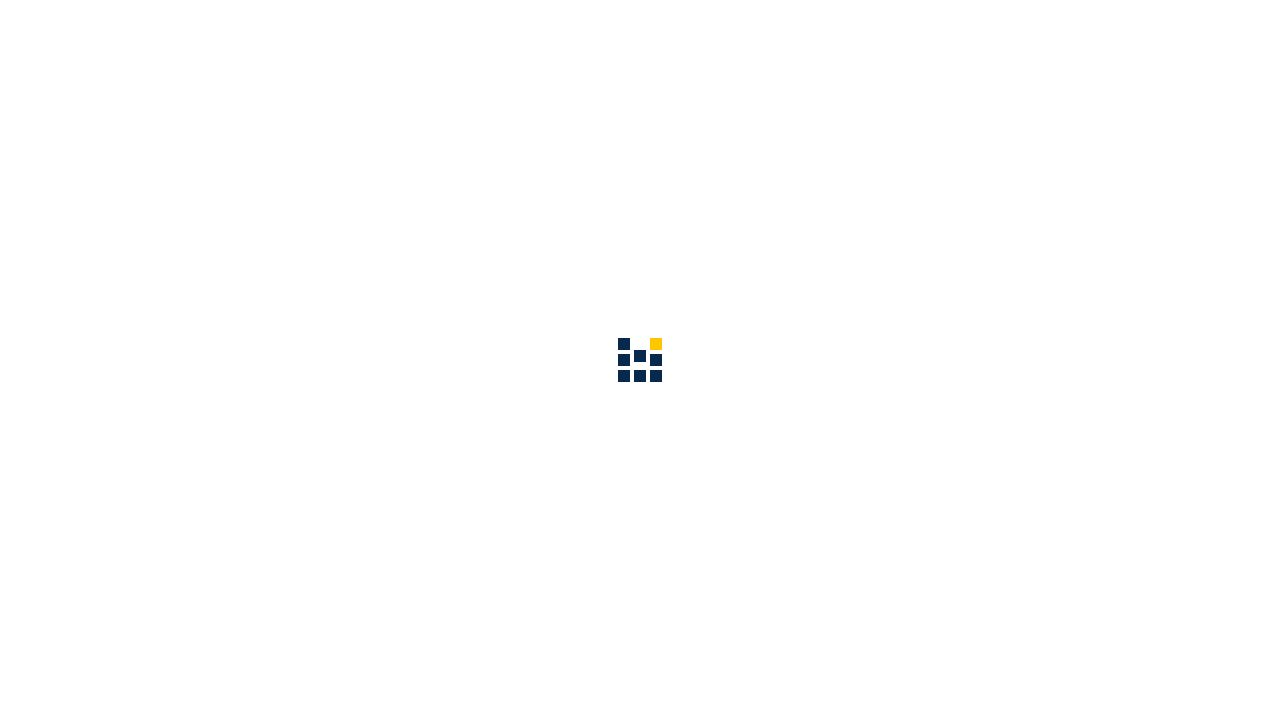

New tab page loaded (domcontentloaded state reached)
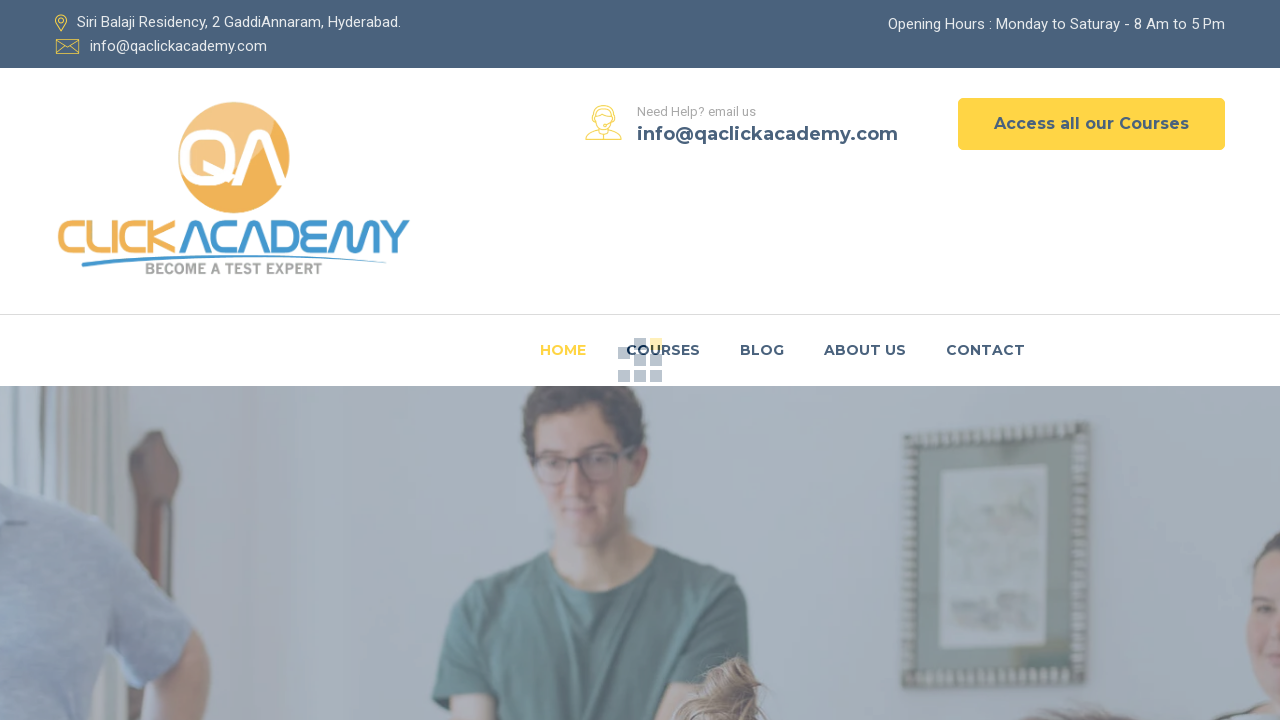

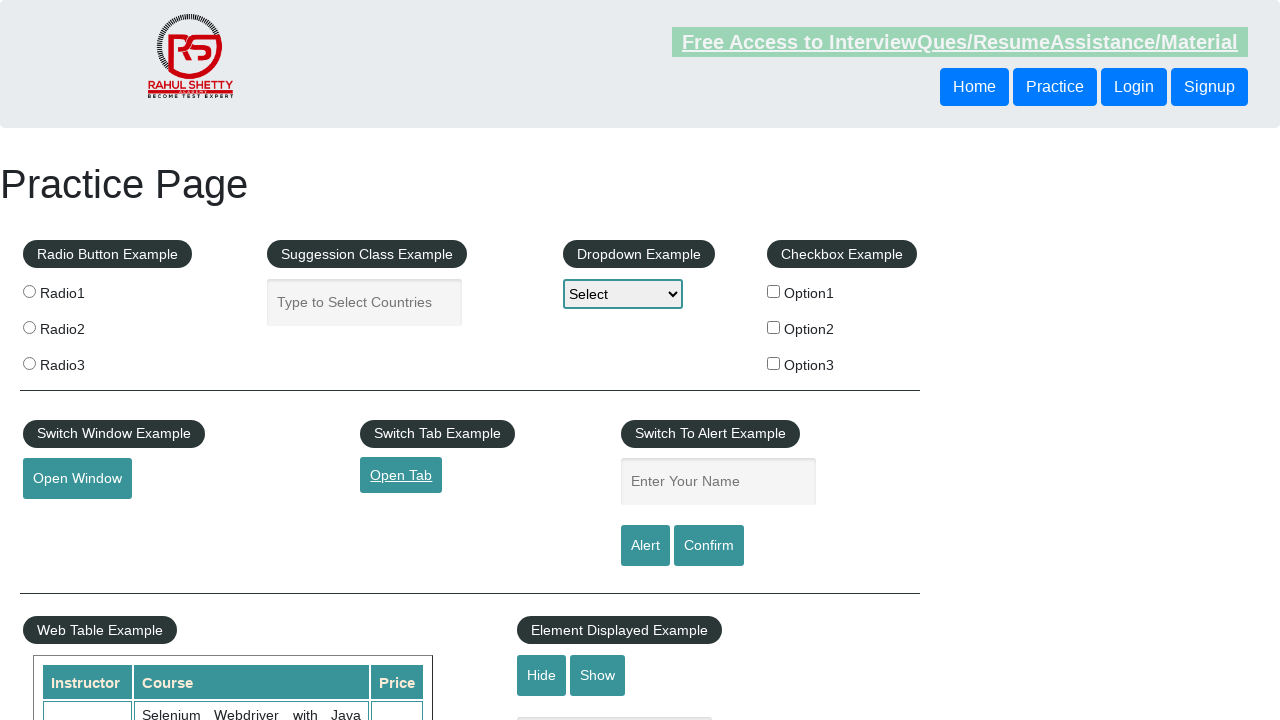